Tests checkbox interaction by navigating to a practice automation page and clicking on the first checkbox option.

Starting URL: https://rahulshettyacademy.com/AutomationPractice/

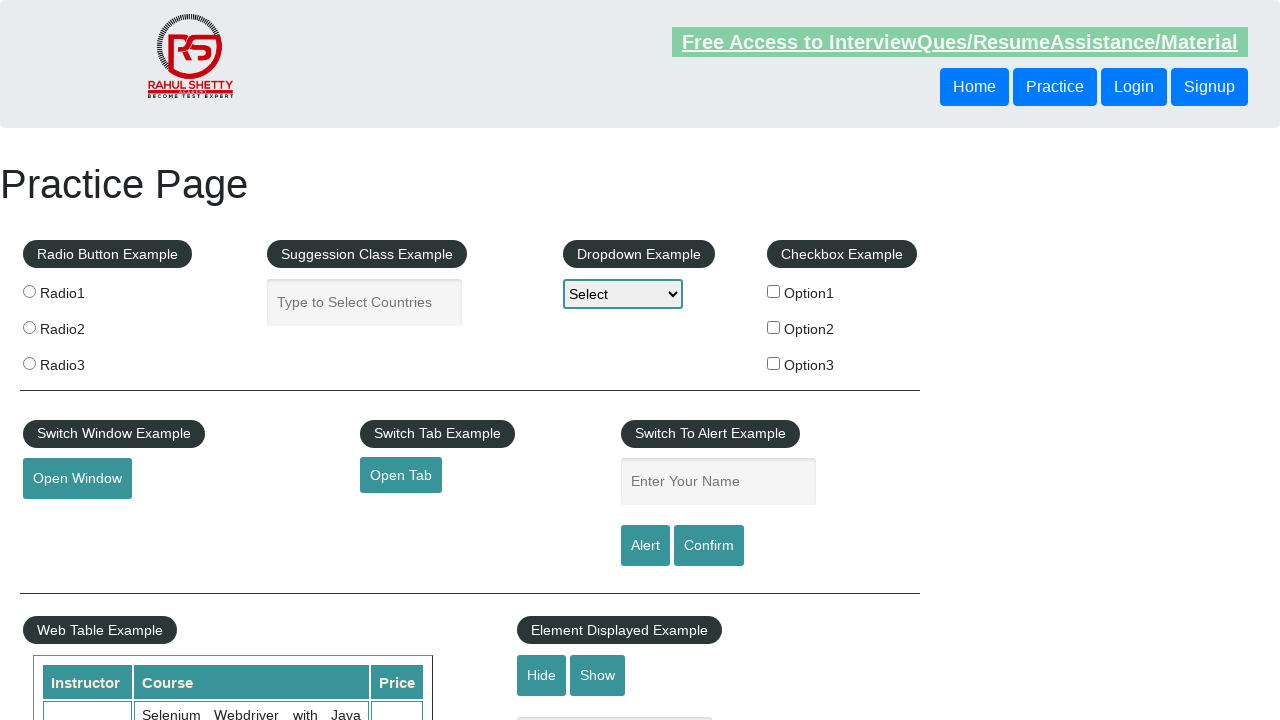

Navigated to automation practice page
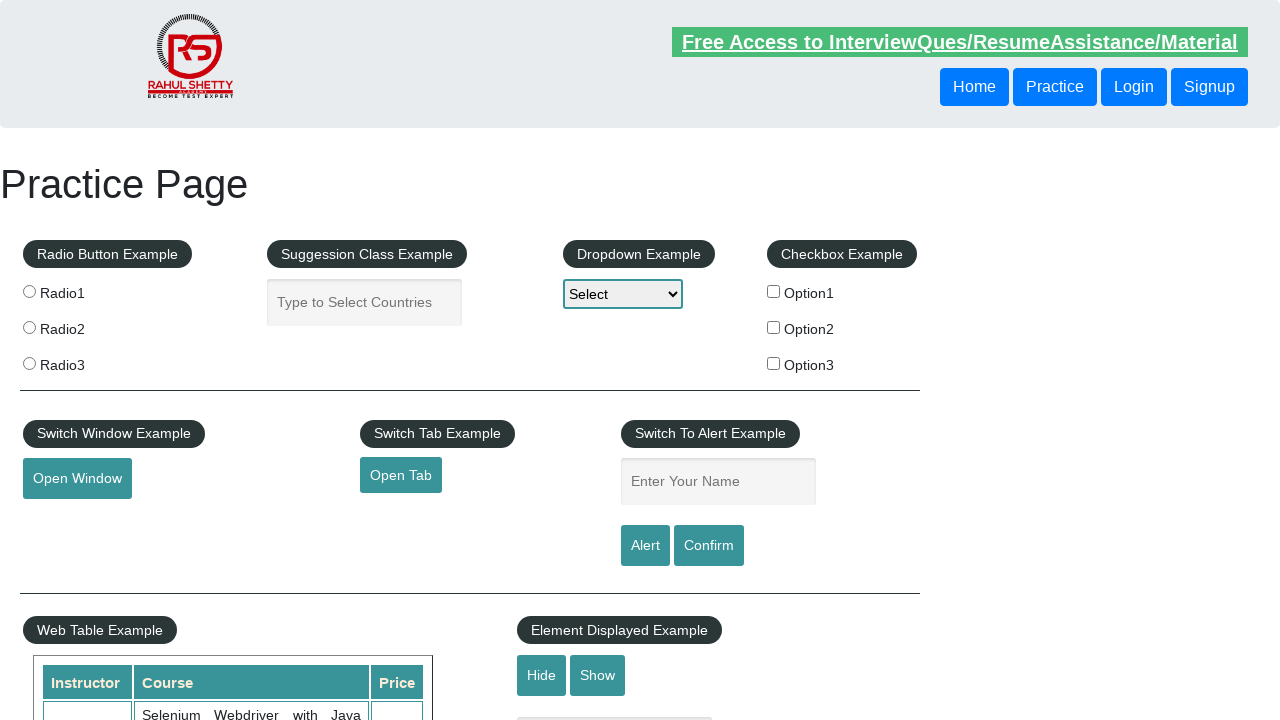

Clicked the first checkbox option at (774, 291) on input#checkBoxOption1
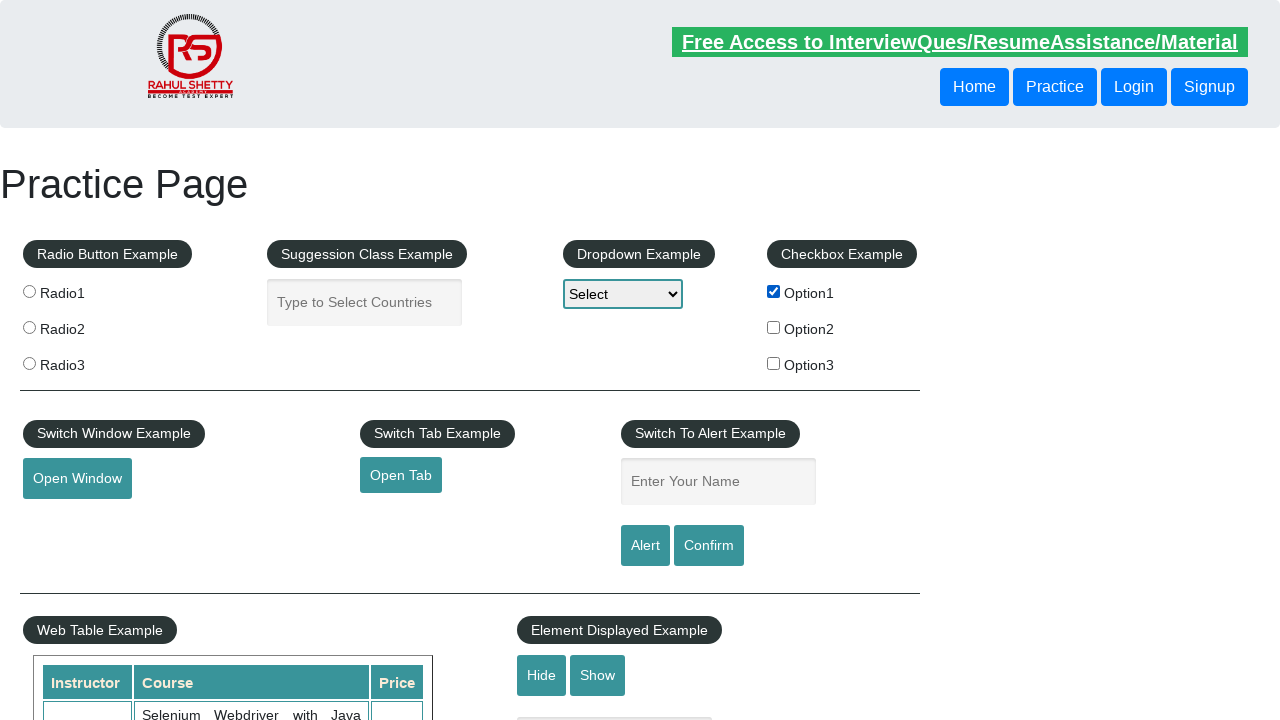

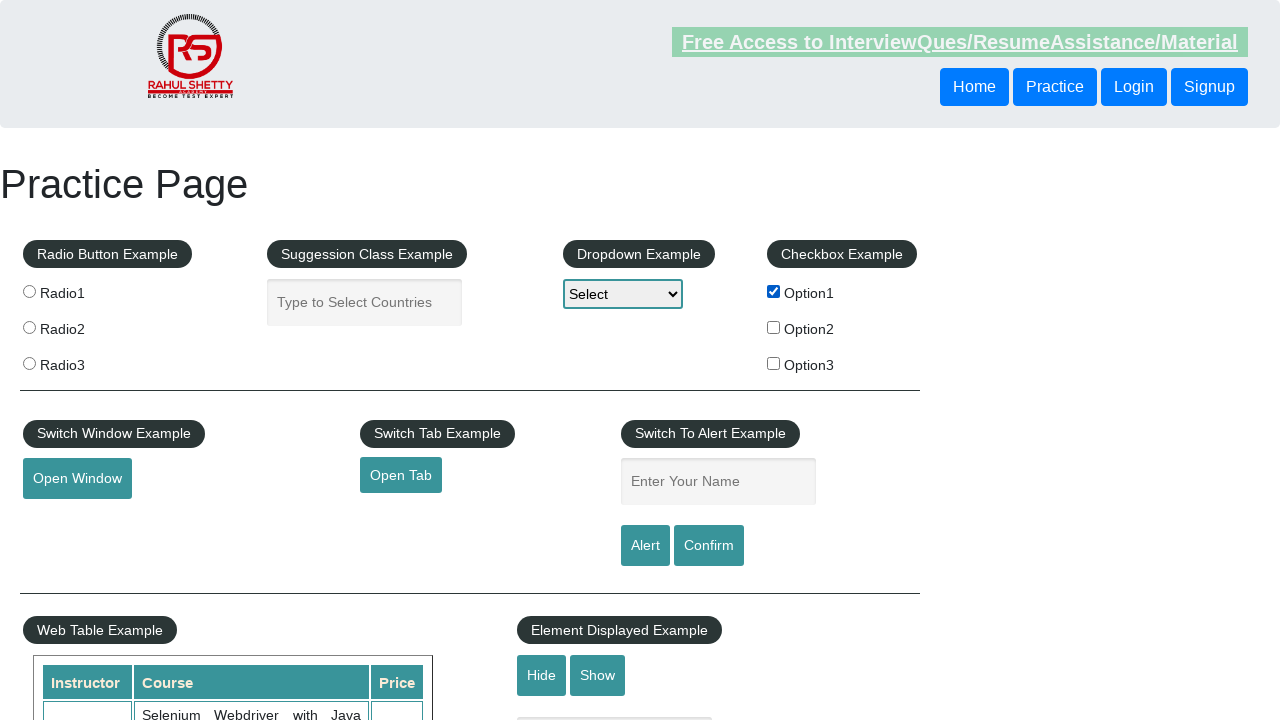